Tests autocomplete functionality by typing partial text and selecting a suggestion from the dropdown menu

Starting URL: https://rahulshettyacademy.com/AutomationPractice/

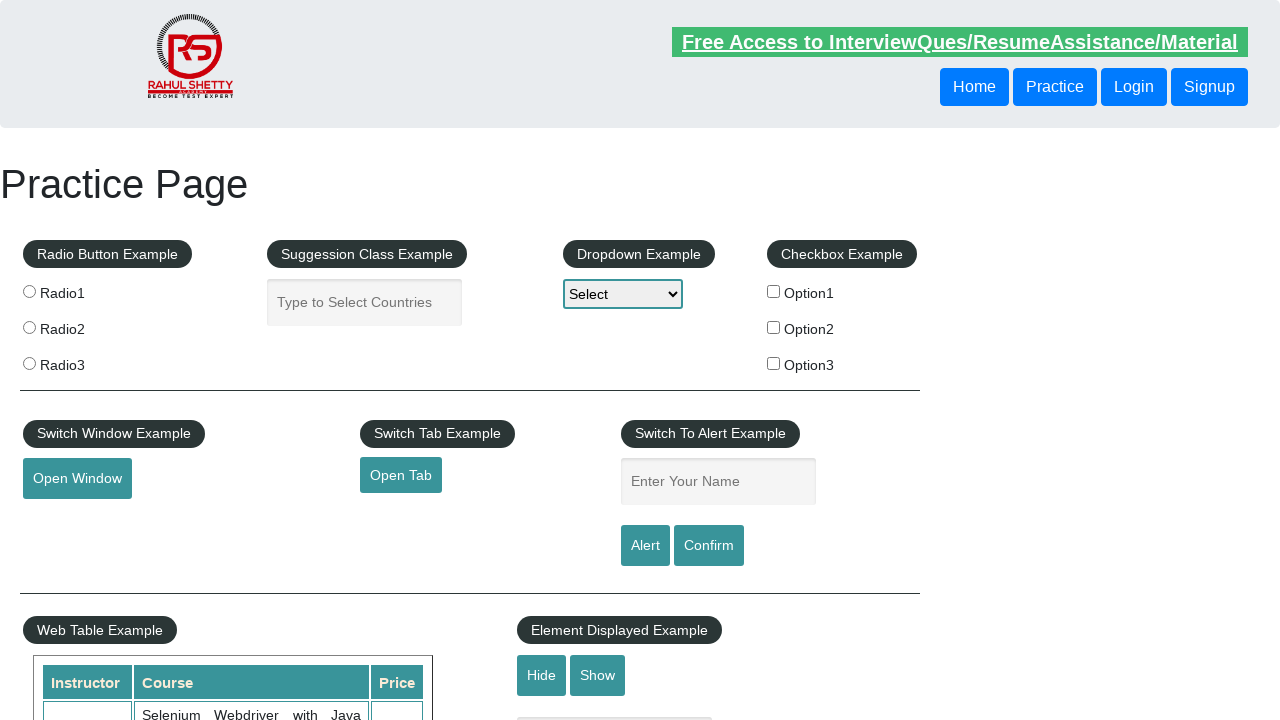

Typed 'uni' in autocomplete field to trigger suggestions on #autocomplete
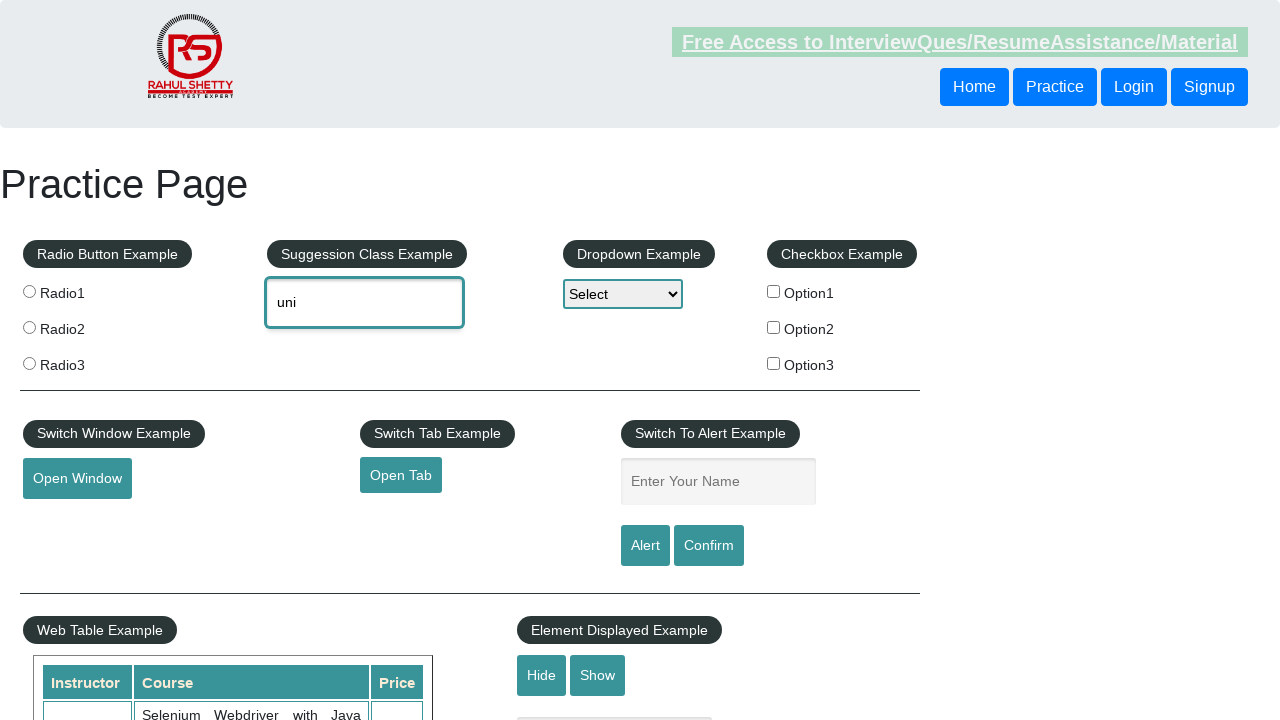

Dropdown suggestions appeared
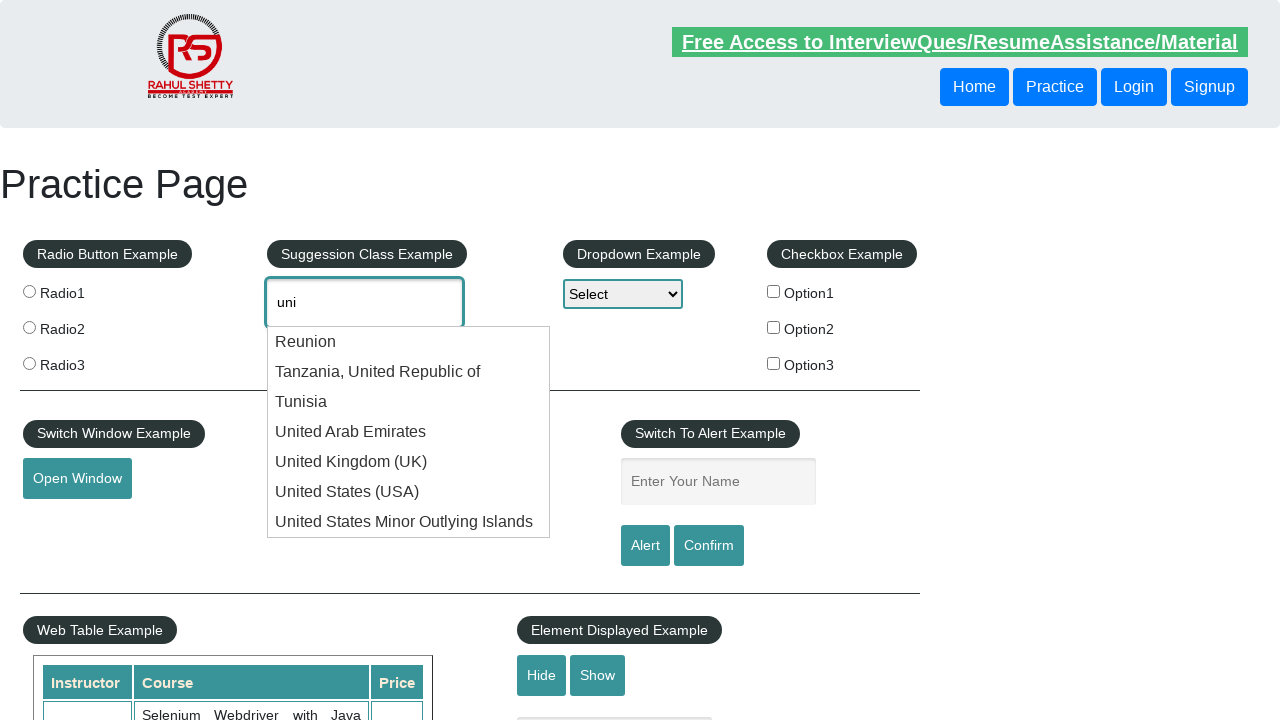

Selected the 6th suggestion from the dropdown menu at (409, 492) on .ui-menu li:nth-child(6)
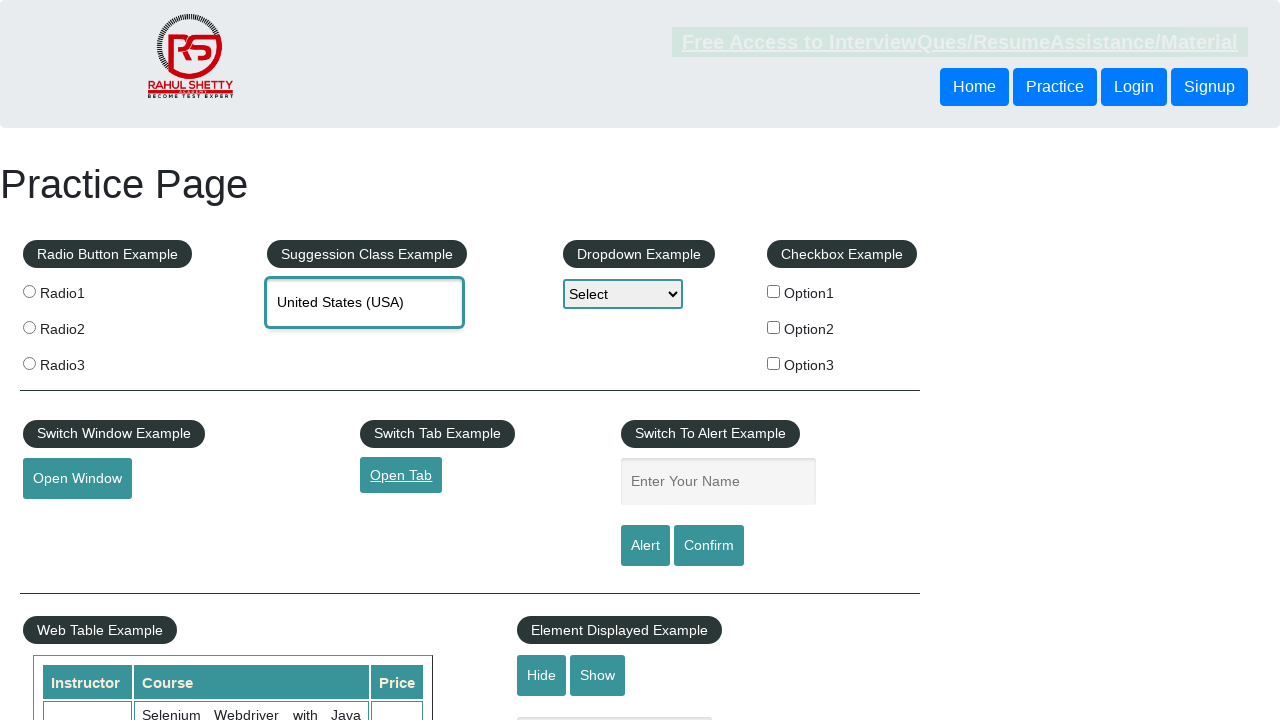

Retrieved autocomplete field value: 'United States (USA)'
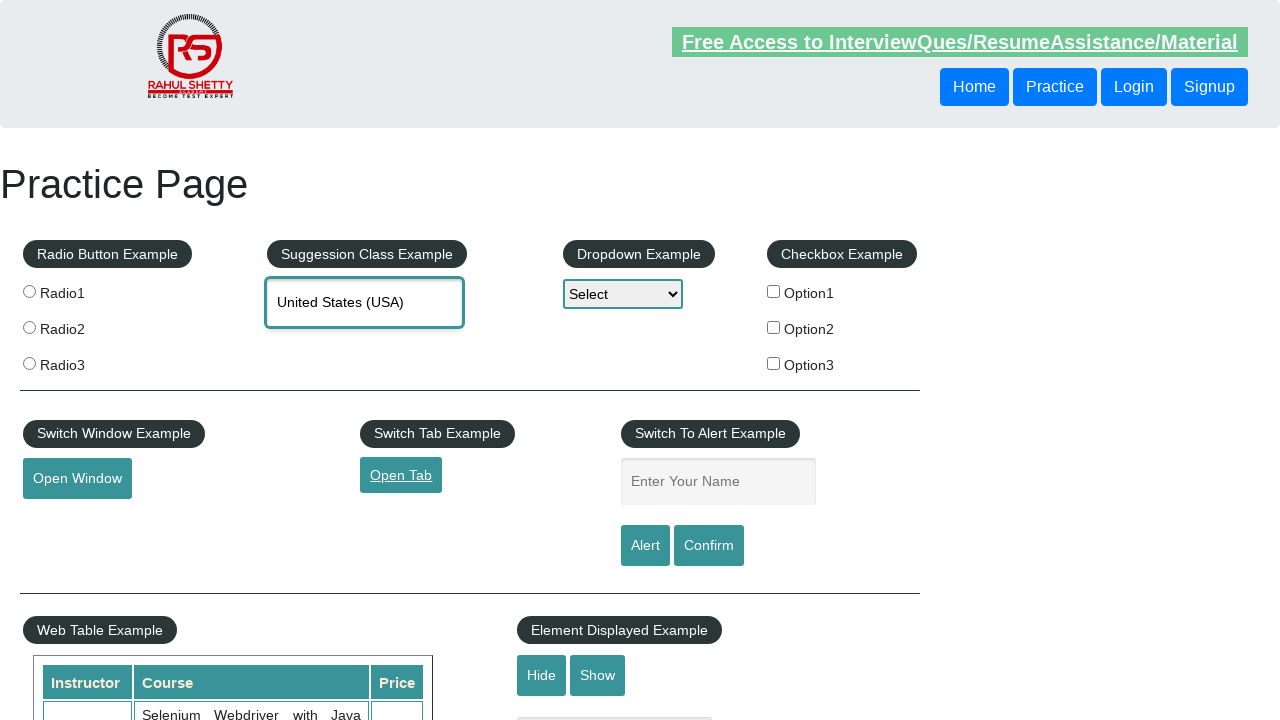

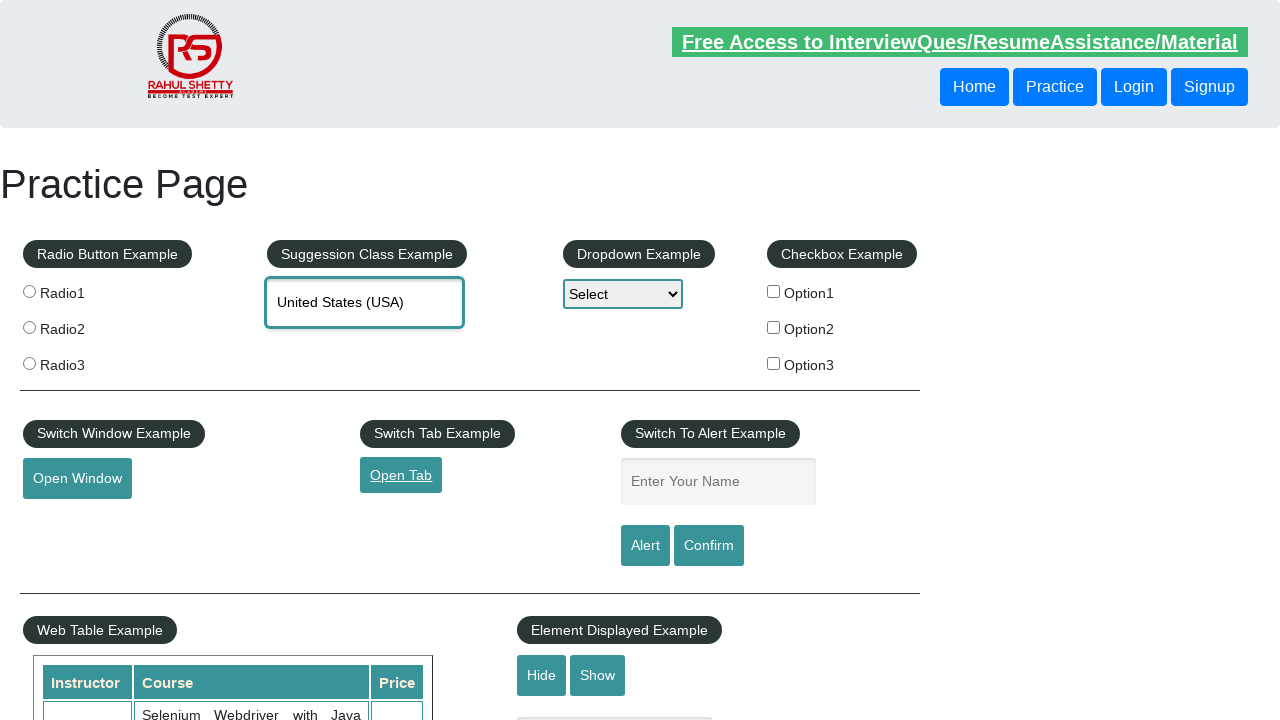